Tests a verification button click functionality on a GitHub Pages site, clicking a verify button and checking for a success message

Starting URL: http://suninjuly.github.io/wait1.html

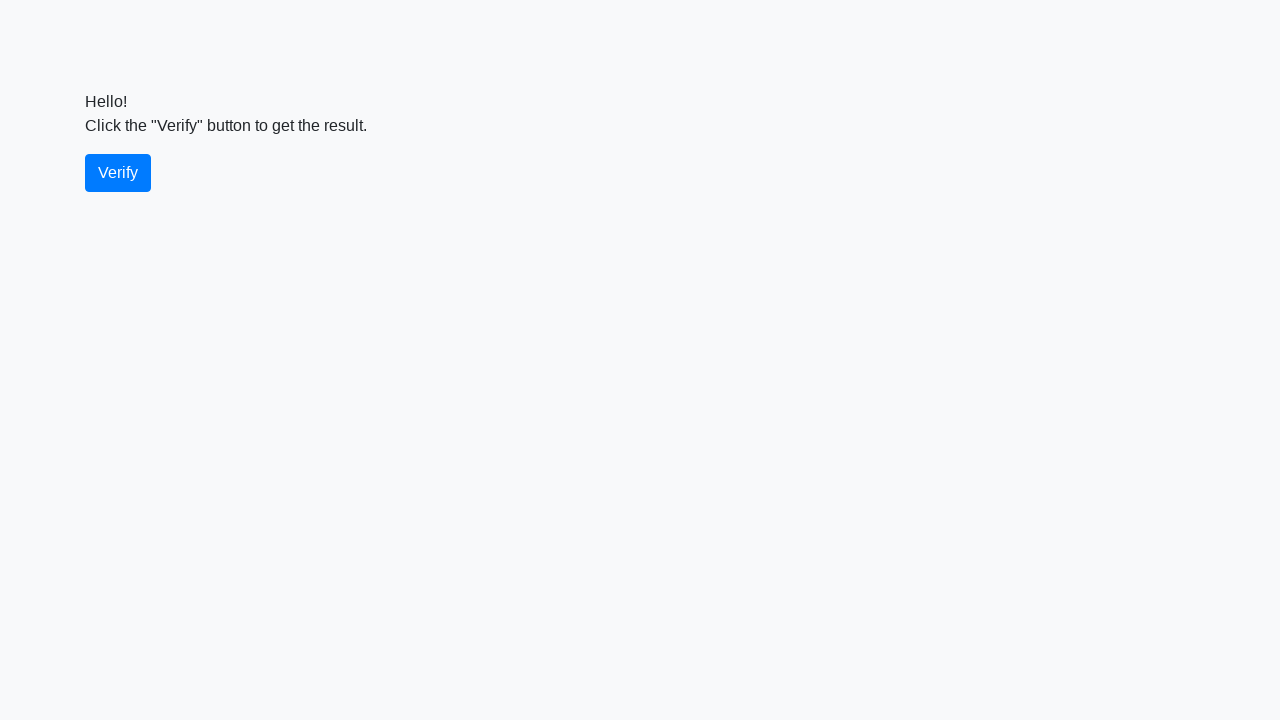

Waited for verify button to be available
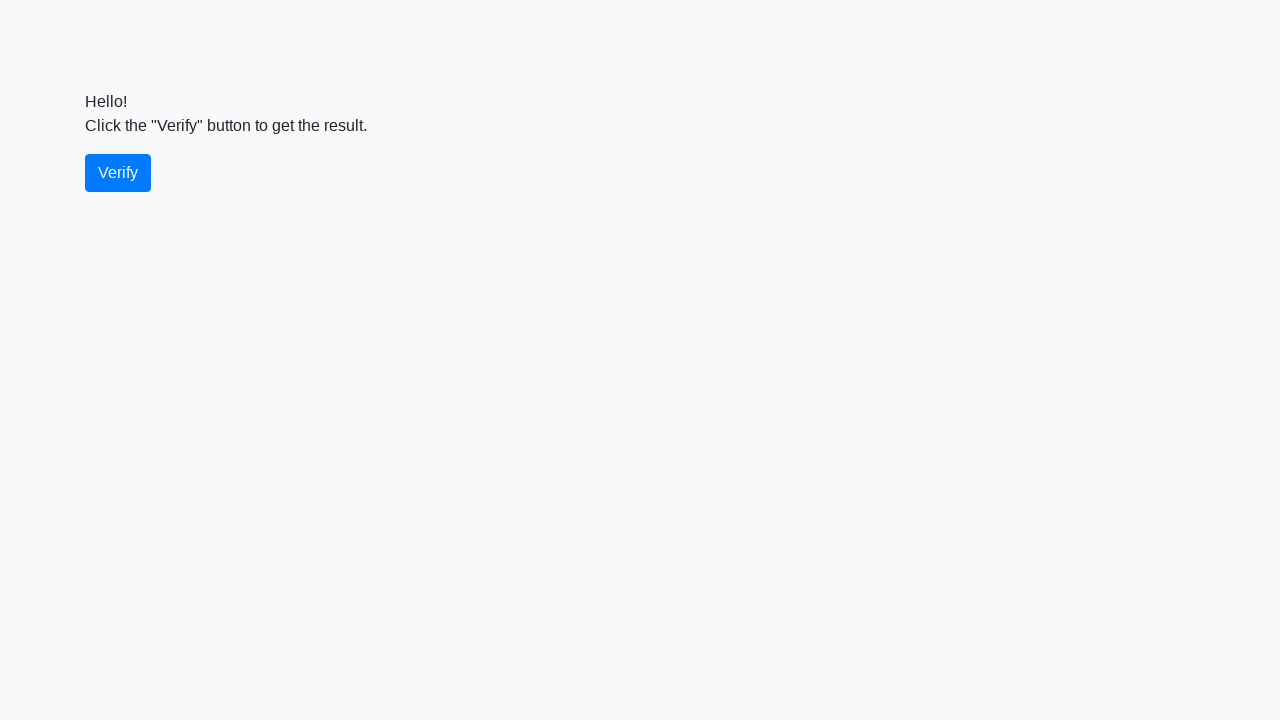

Clicked the verify button at (118, 173) on #verify
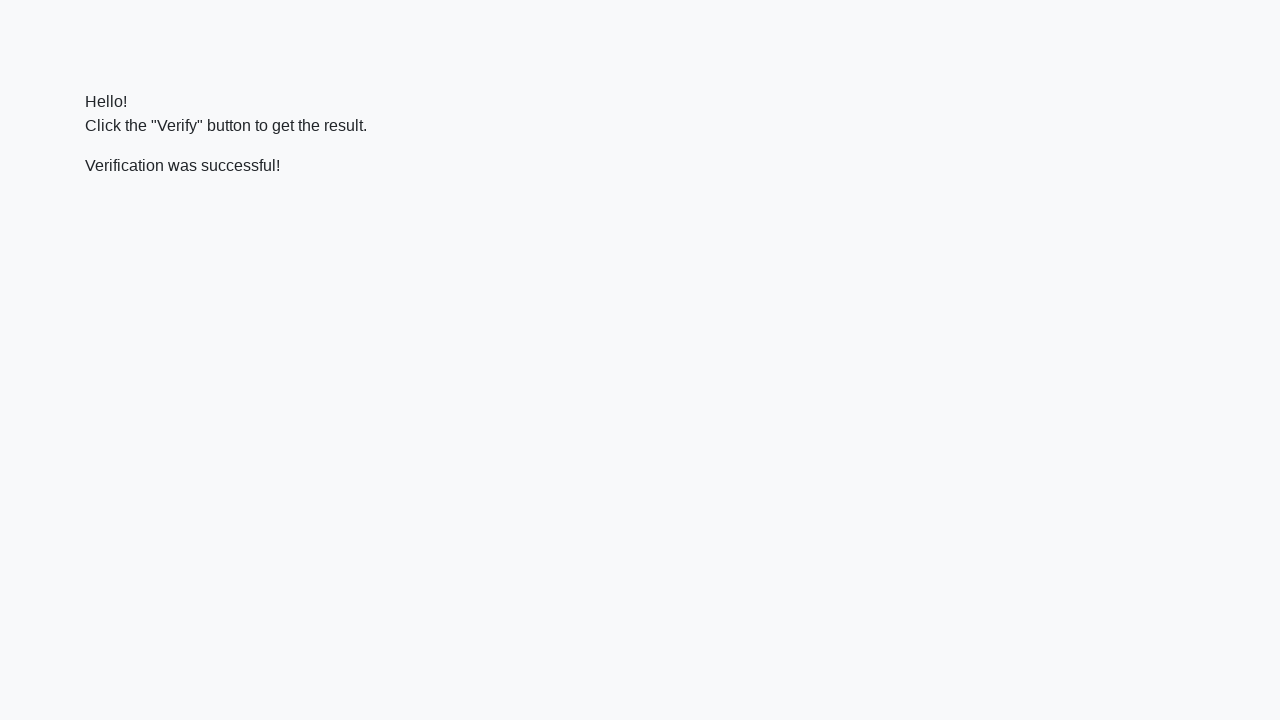

Waited for verification message to appear
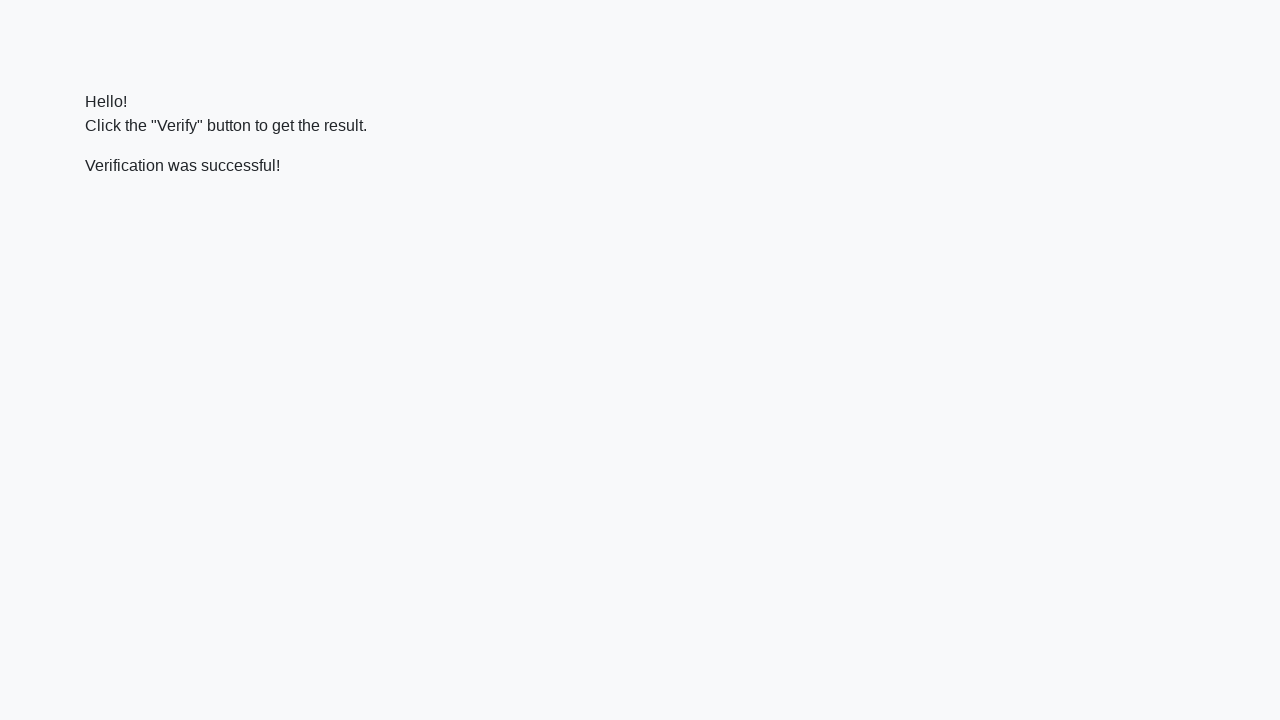

Located the verification message element
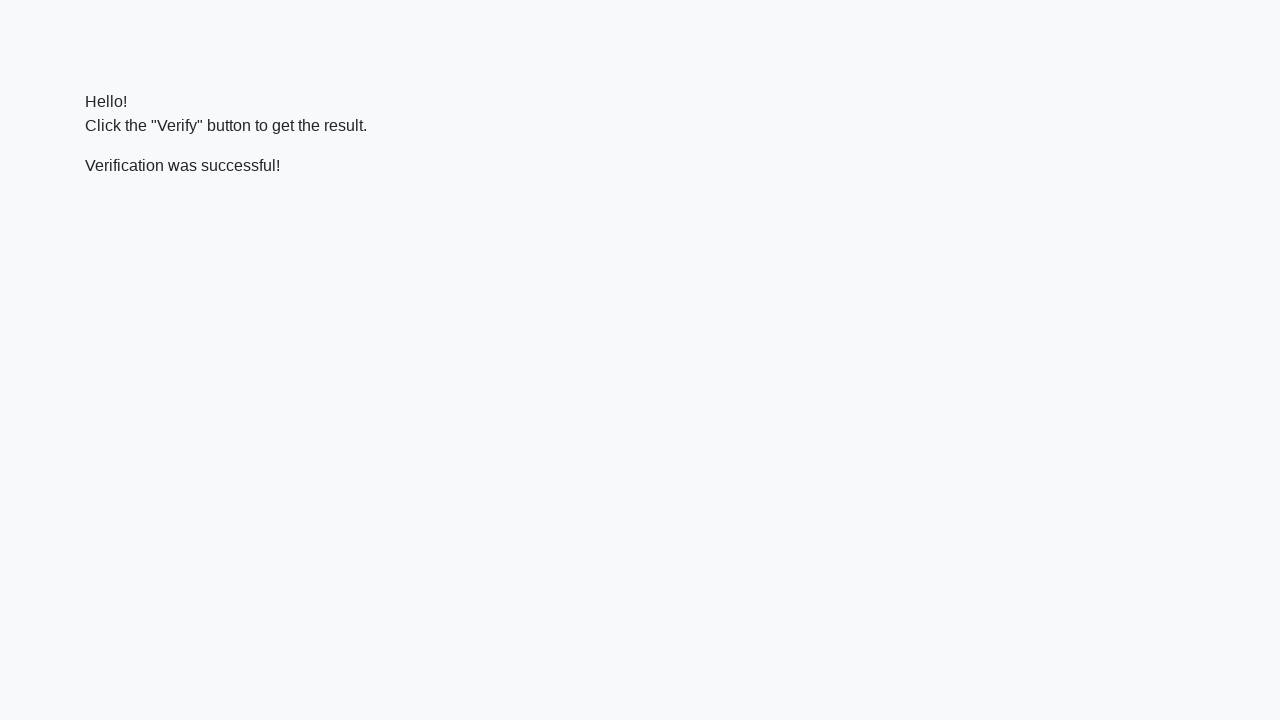

Verified that success message contains 'successful'
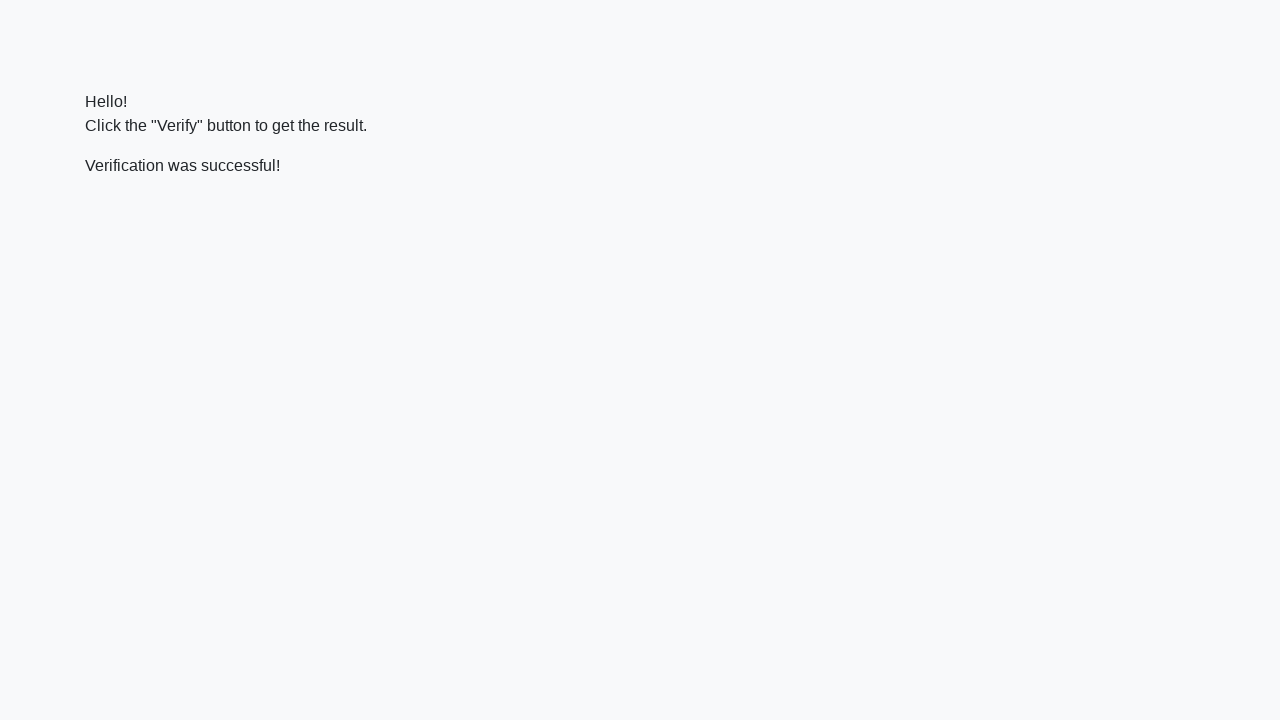

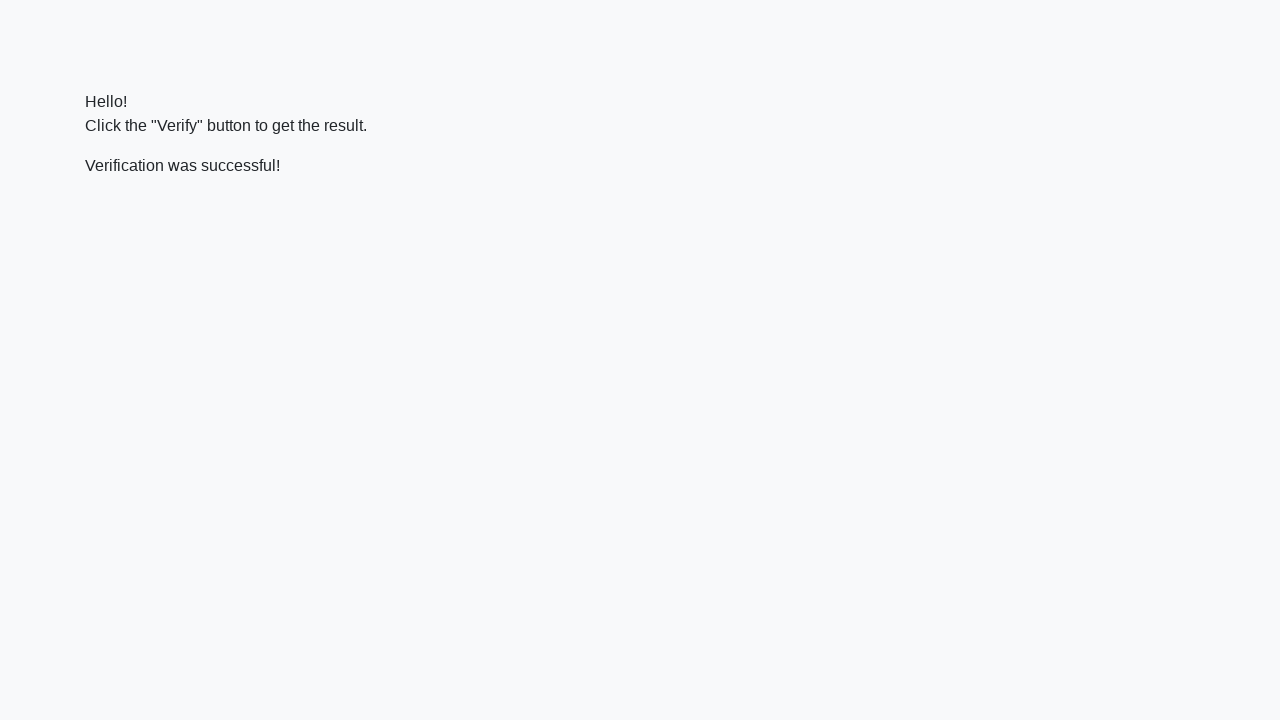